Tests dynamic loading where an element is rendered after a loading bar completes, clicks a start button and waits for the element to appear, then verifies the displayed text.

Starting URL: http://the-internet.herokuapp.com/dynamic_loading/2

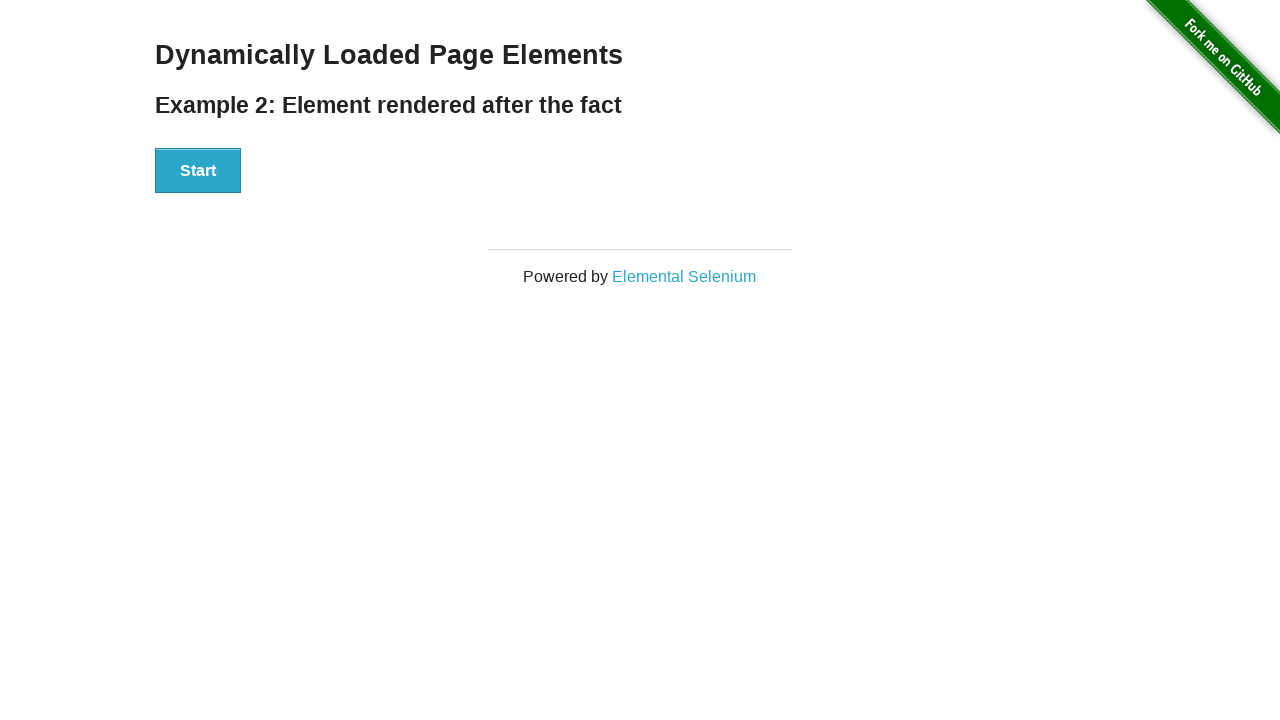

Clicked the Start button to initiate dynamic loading at (198, 171) on #start button
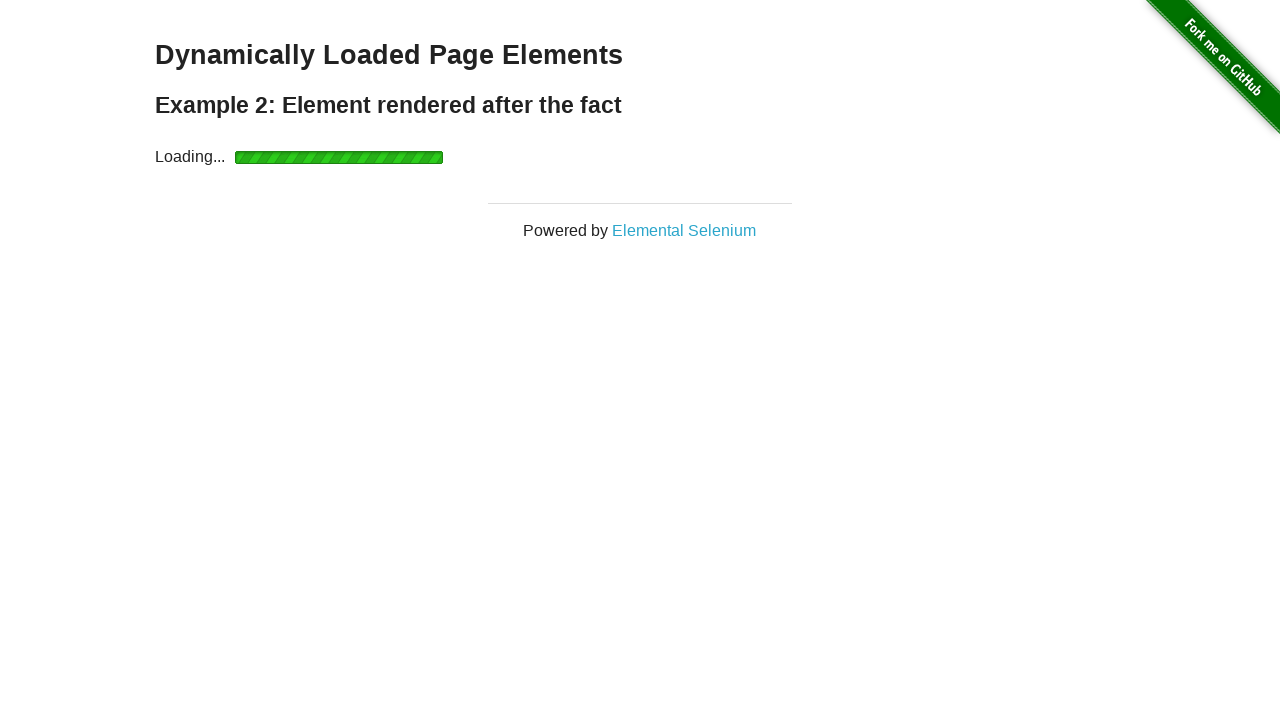

Waited for finish element to appear after loading bar completed
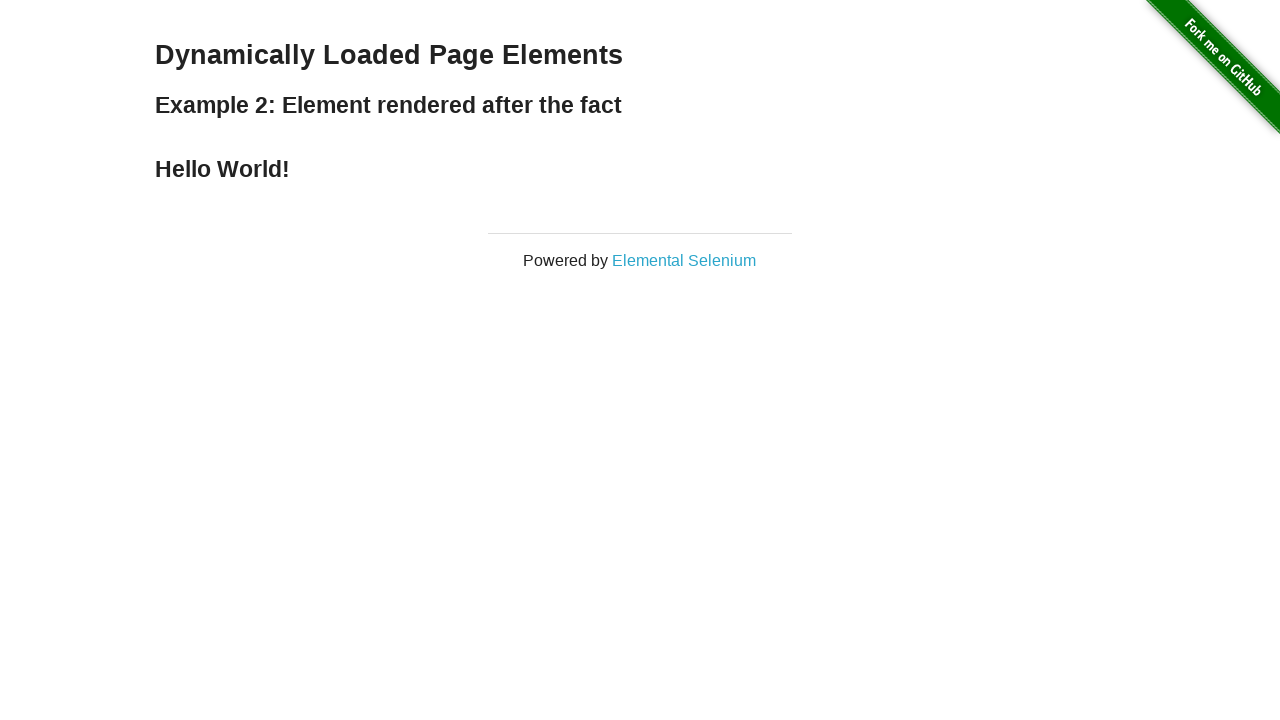

Verified that the dynamically loaded element displays 'Hello World!'
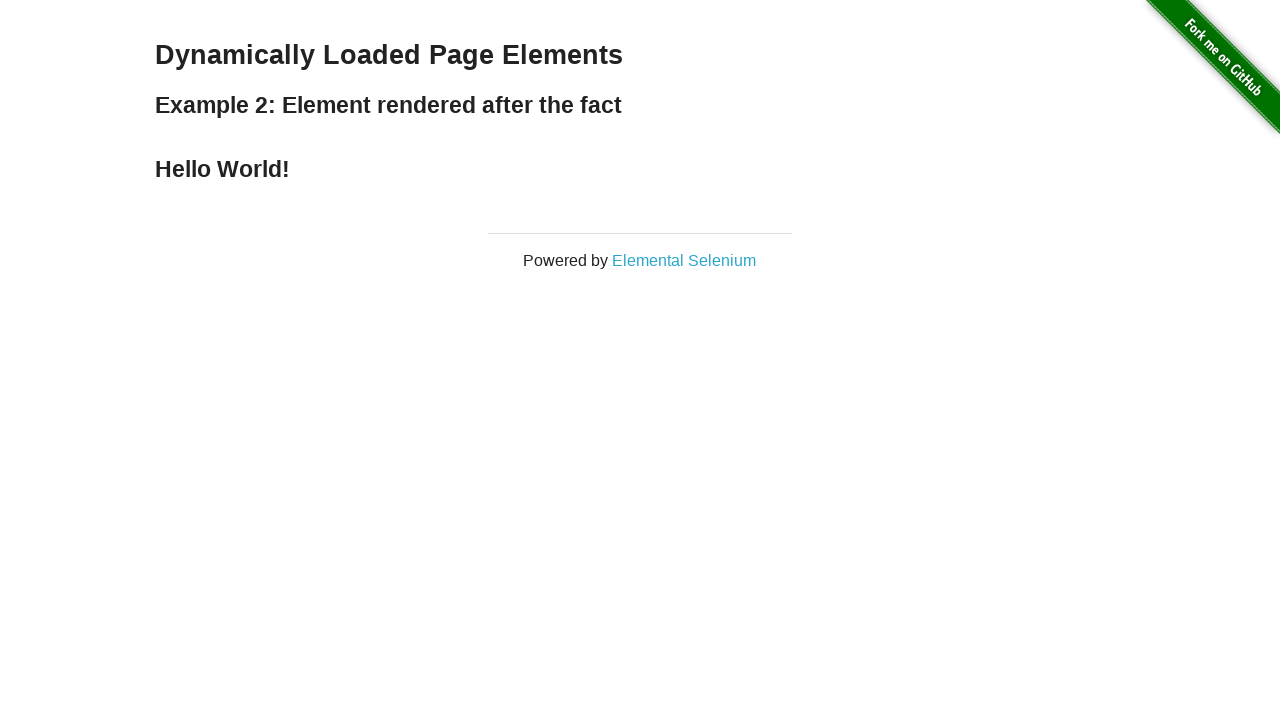

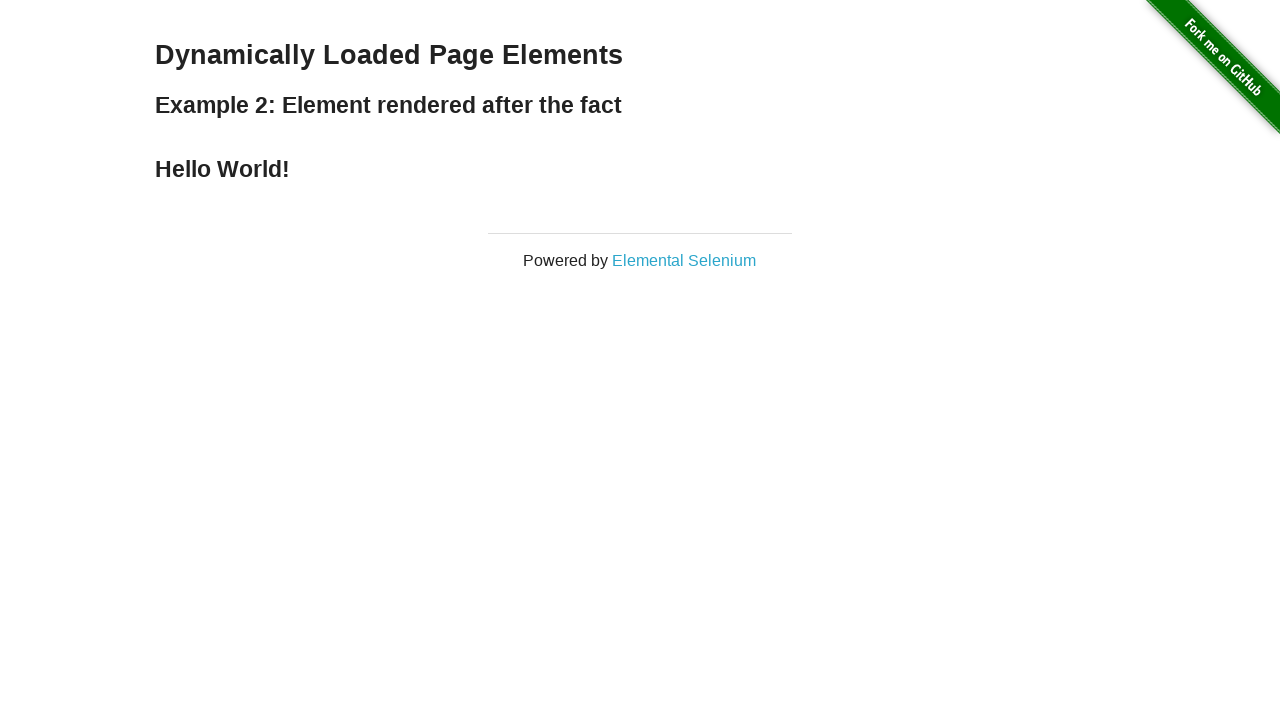